Tests an Angular e-commerce application by browsing products, adding a Selenium course to cart, and modifying the quantity in the cart

Starting URL: https://rahulshettyacademy.com/angularAppdemo/

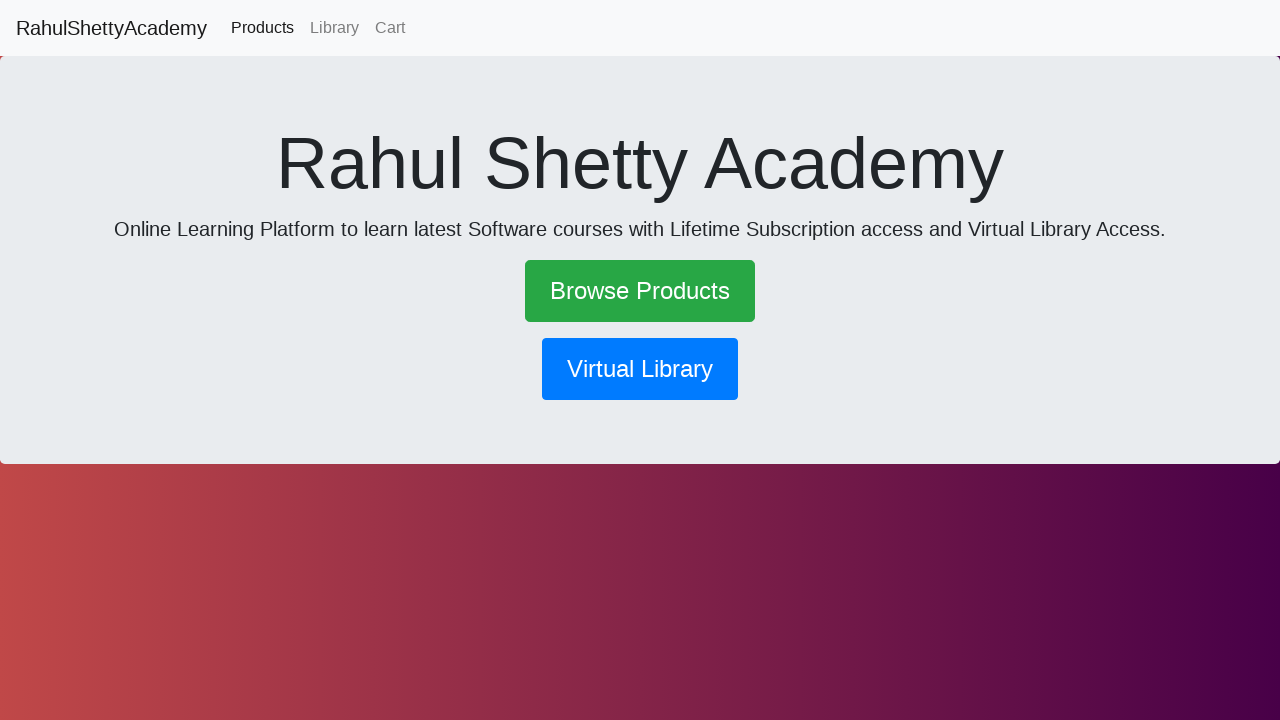

Clicked Browse Products link at (640, 291) on text=Browse Products
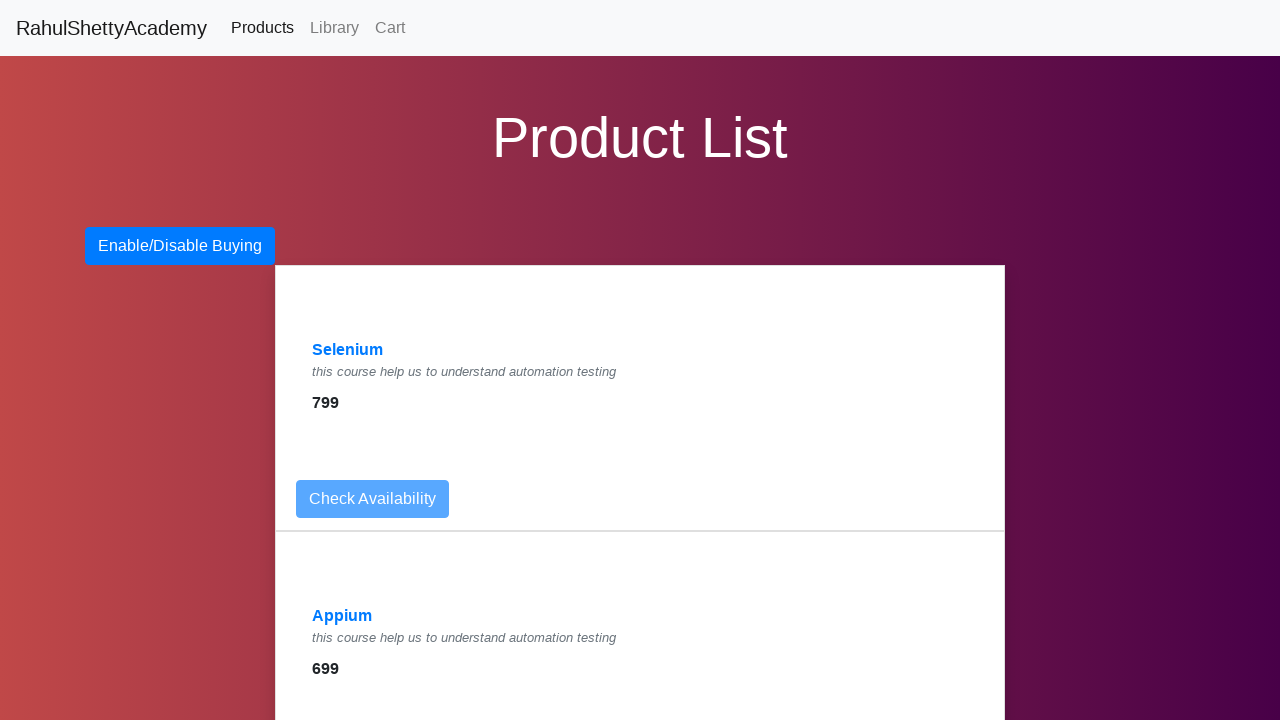

Clicked Selenium product link at (348, 350) on text=Selenium
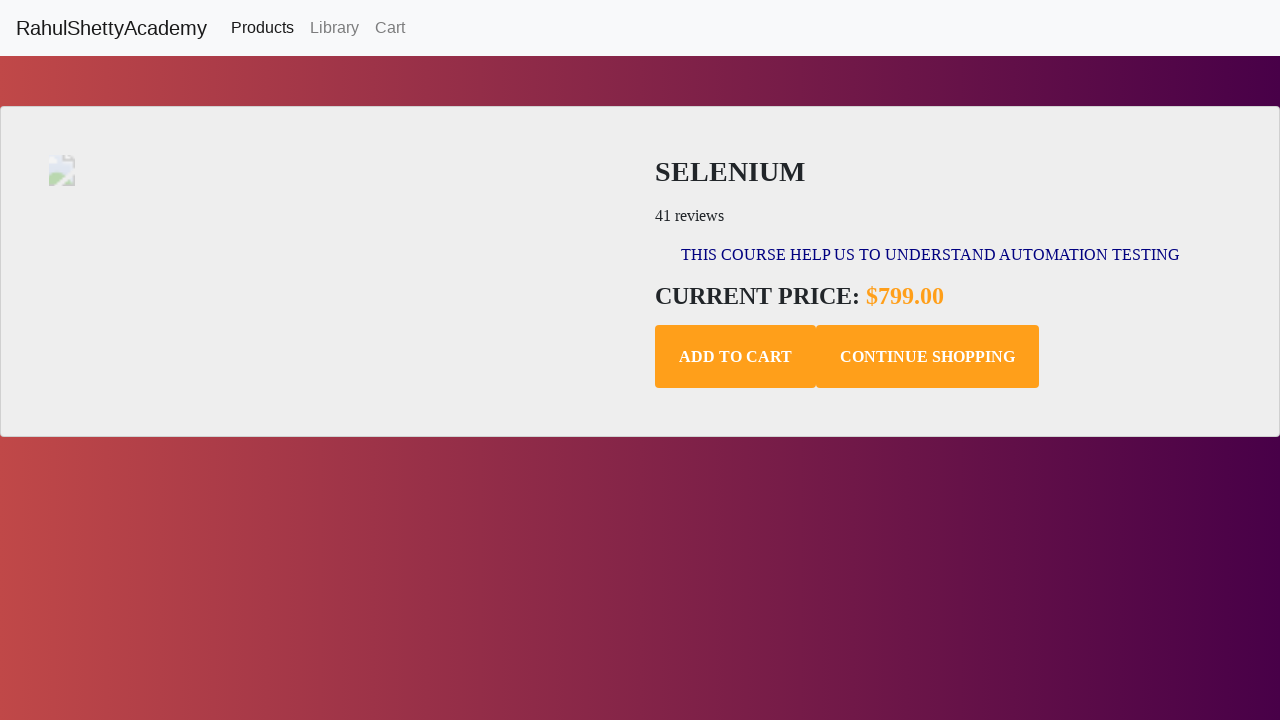

Clicked Add to Cart button for Selenium course at (736, 357) on .add-to-cart
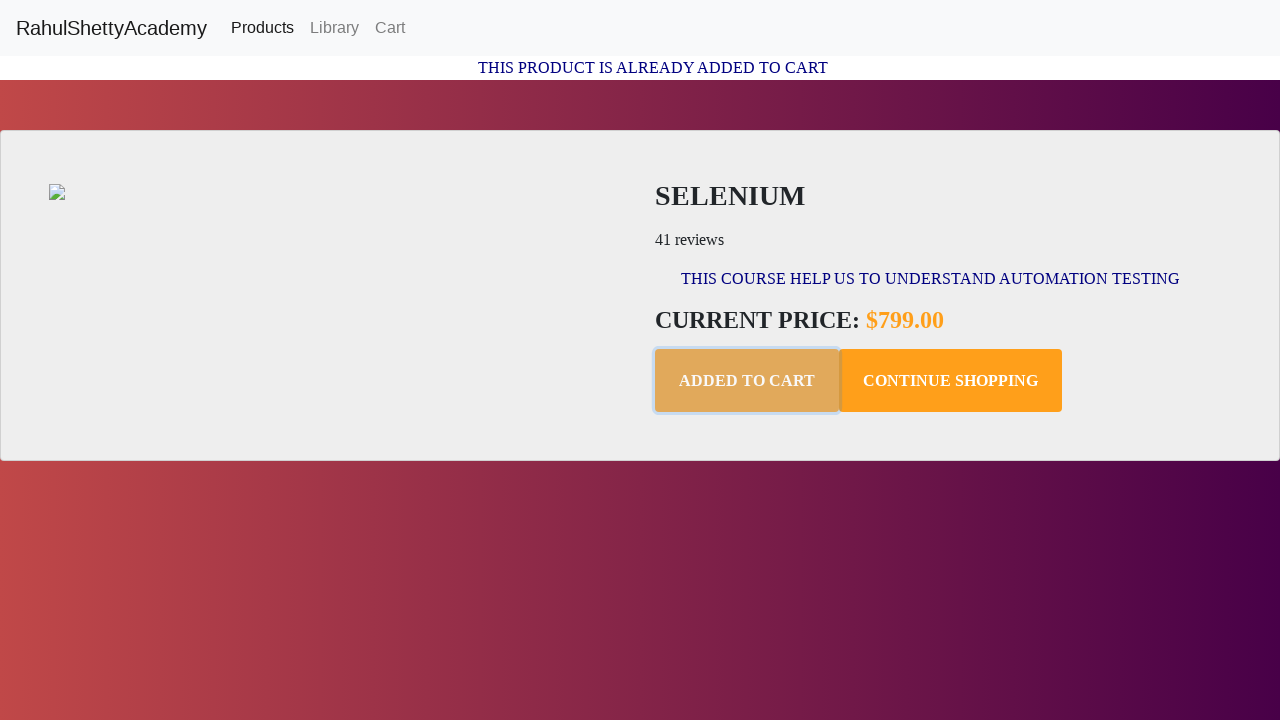

Navigated to Cart at (390, 28) on text=Cart
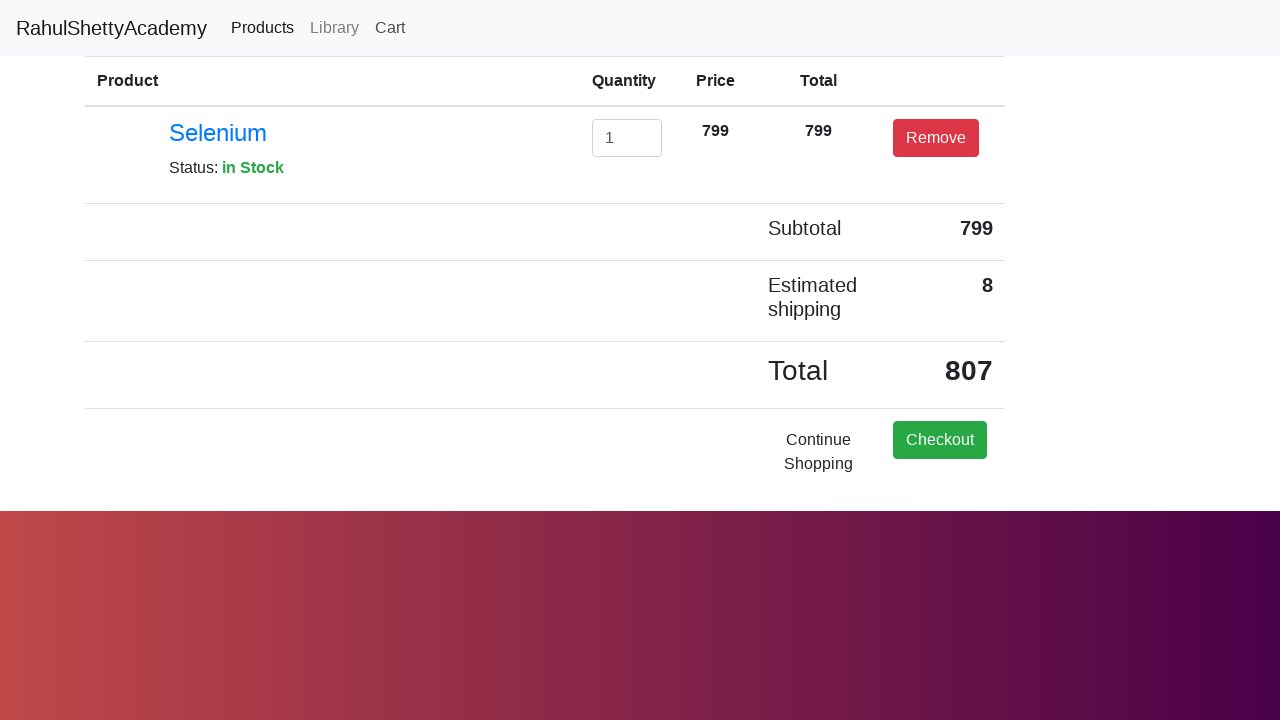

Cleared quantity field on #exampleInputEmail1
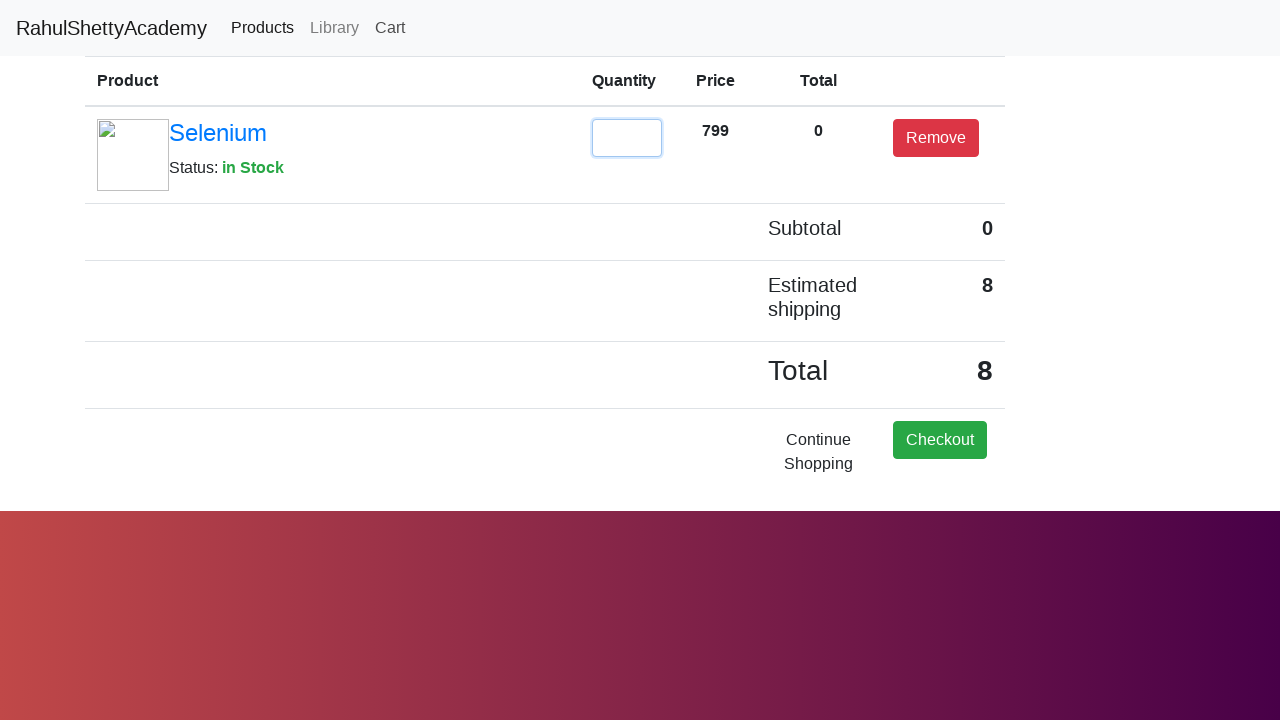

Updated quantity to 2 on #exampleInputEmail1
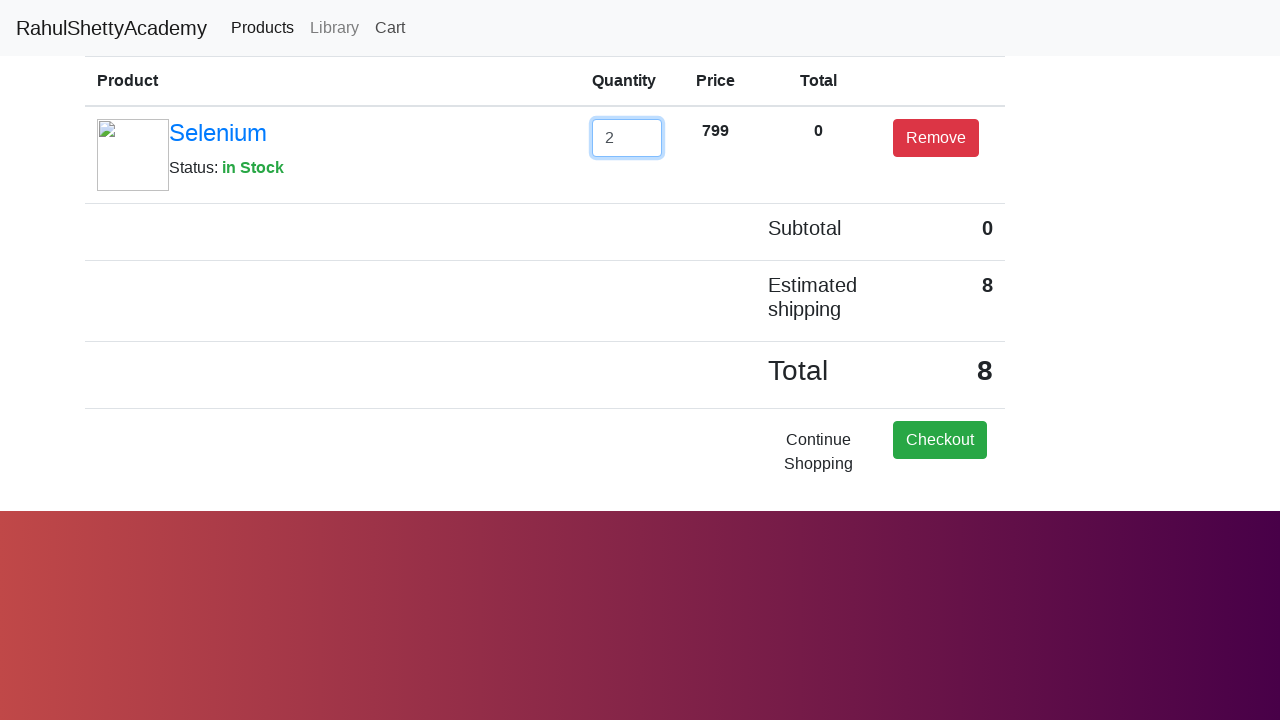

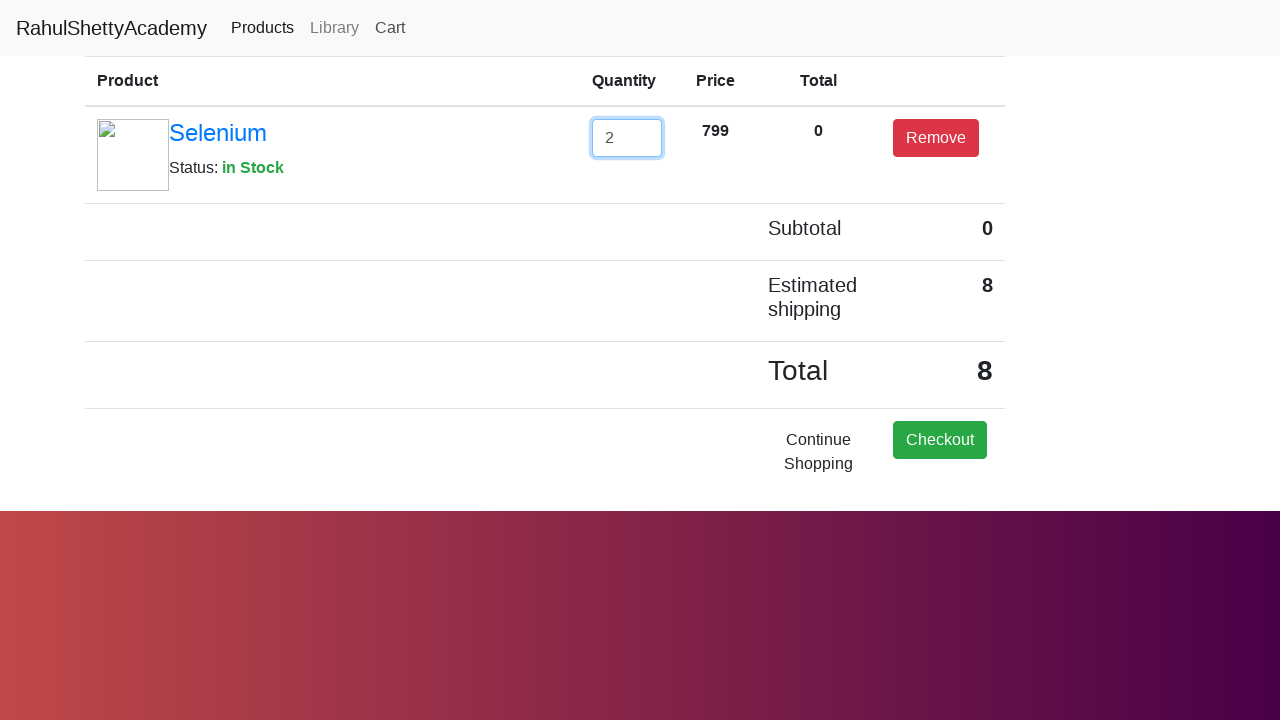